Tests a jQuery combo tree dropdown component by clicking to open the dropdown and selecting multiple choices from the hierarchical list.

Starting URL: https://www.jqueryscript.net/demo/Drop-Down-Combo-Tree/

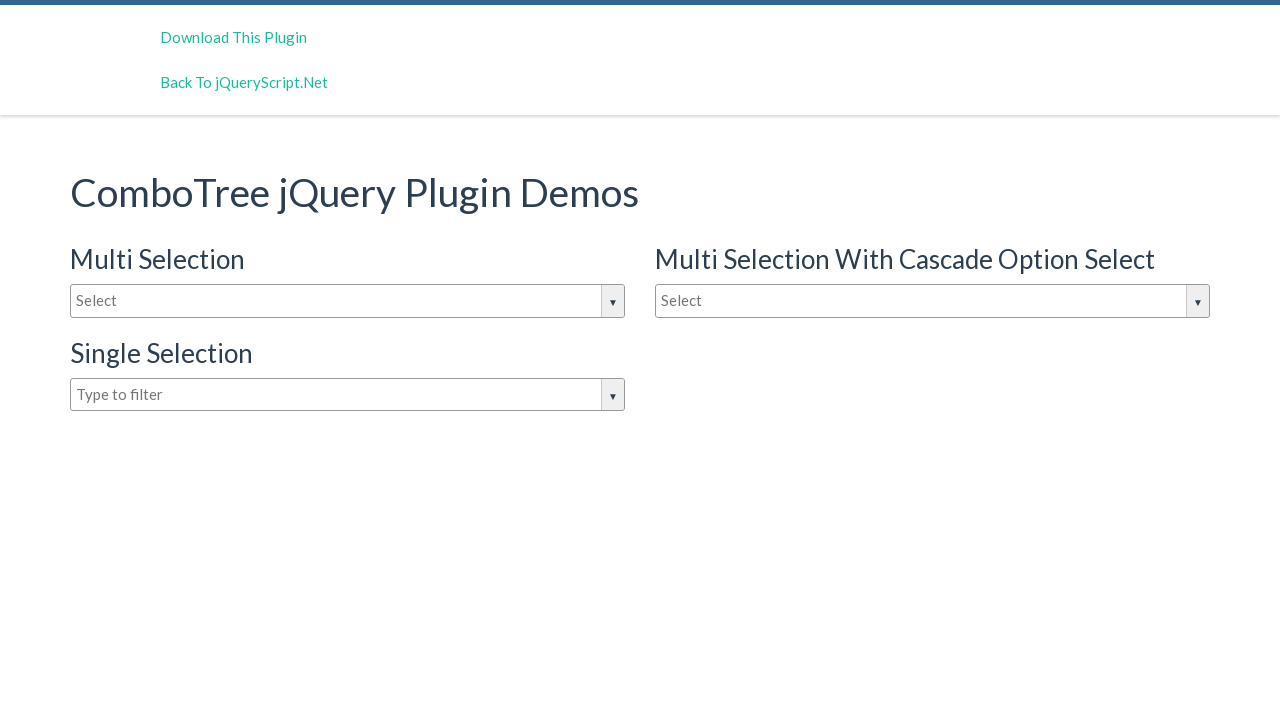

Clicked on the combo tree input box to open the dropdown at (348, 301) on #justAnInputBox
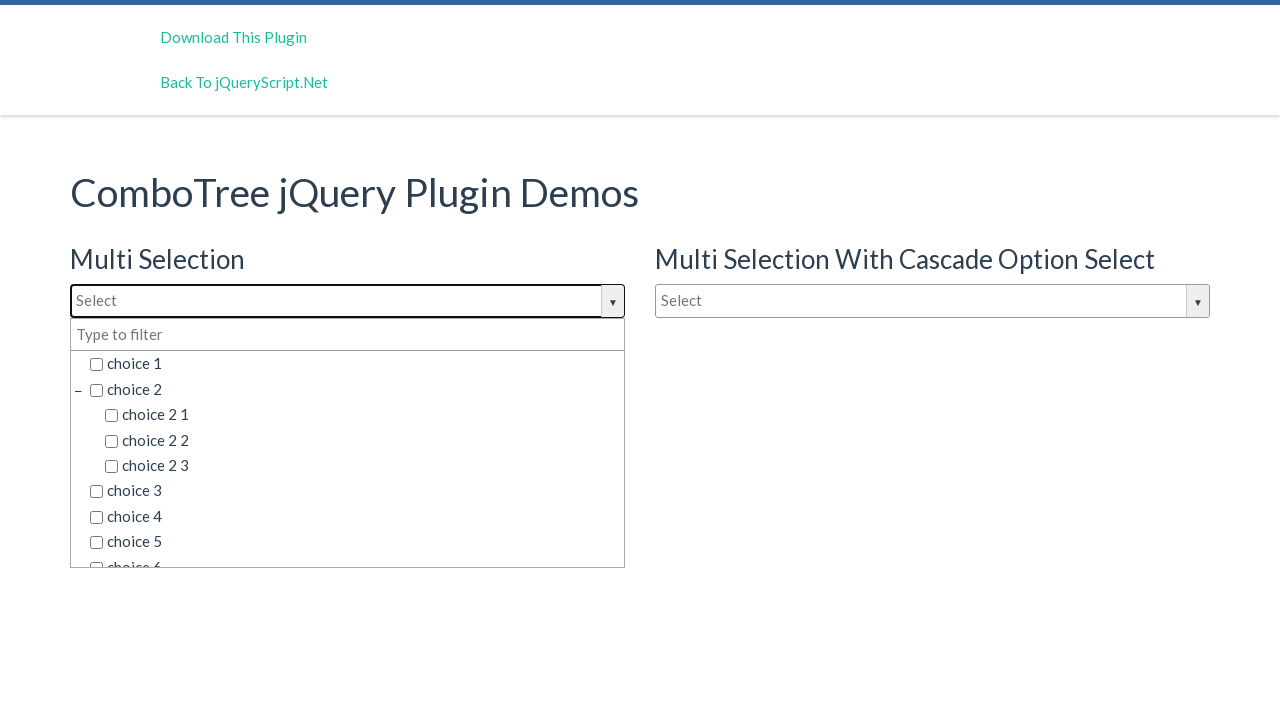

Dropdown items loaded and are visible
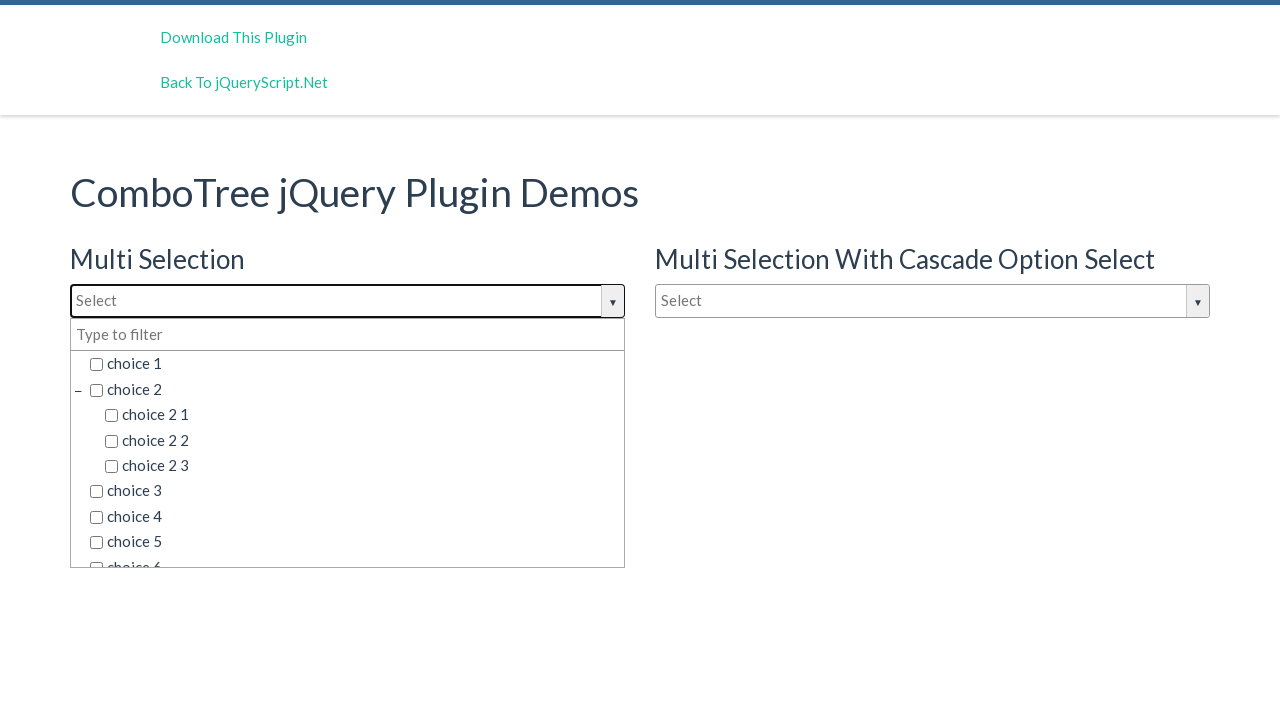

Selected 'choice 2 2' from the hierarchical list at (362, 440) on span.comboTreeItemTitle:has-text('choice 2 2')
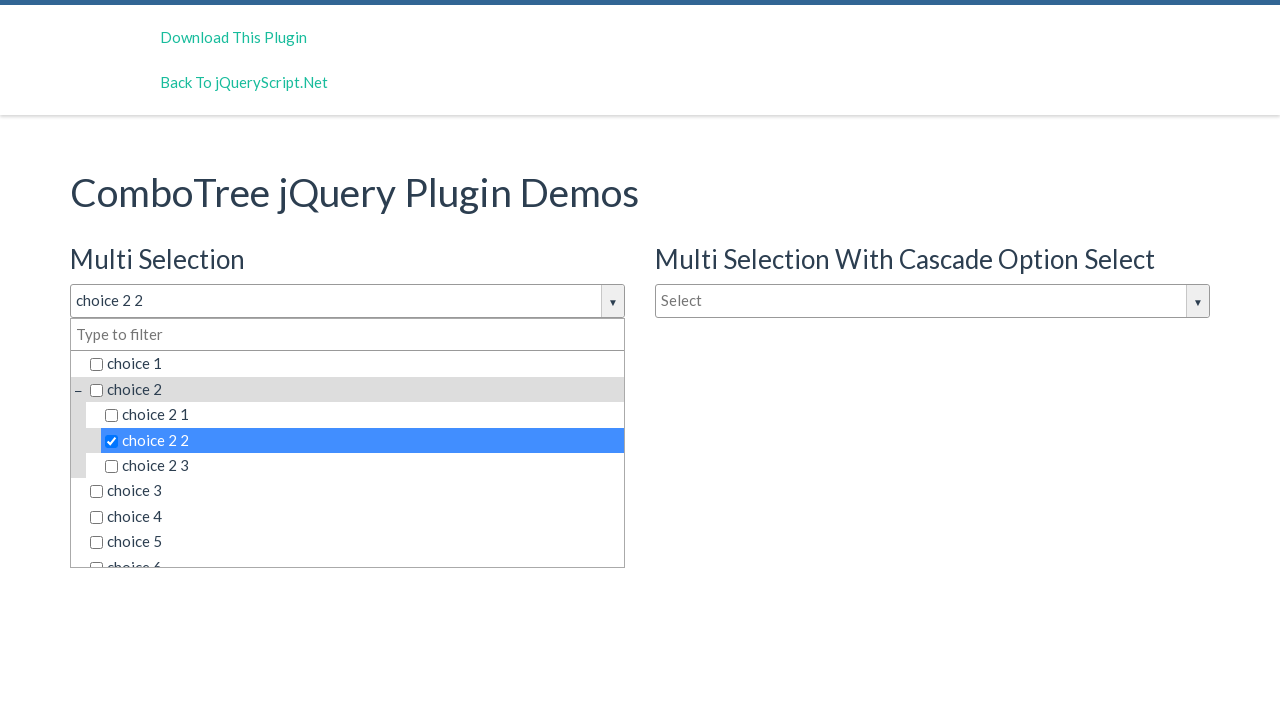

Selected 'choice 2 1' from the hierarchical list at (362, 415) on span.comboTreeItemTitle:has-text('choice 2 1')
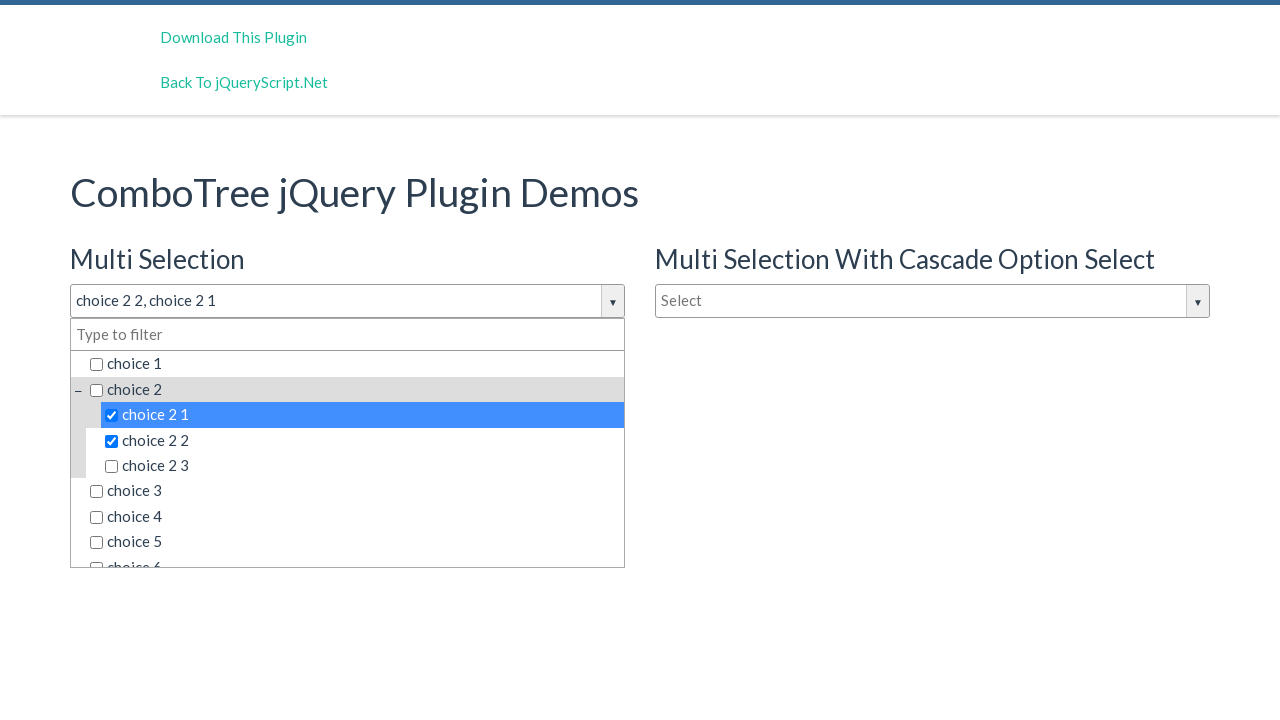

Selected 'choice 1' from the hierarchical list at (355, 364) on span.comboTreeItemTitle:has-text('choice 1')
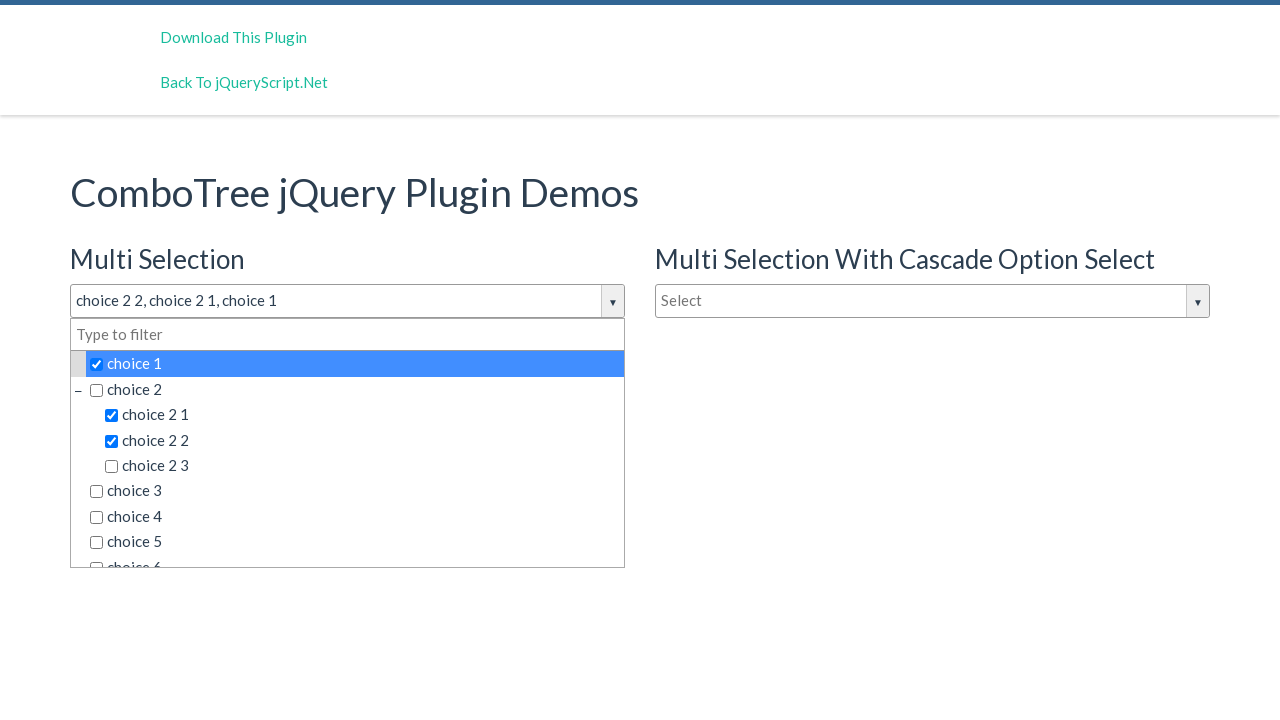

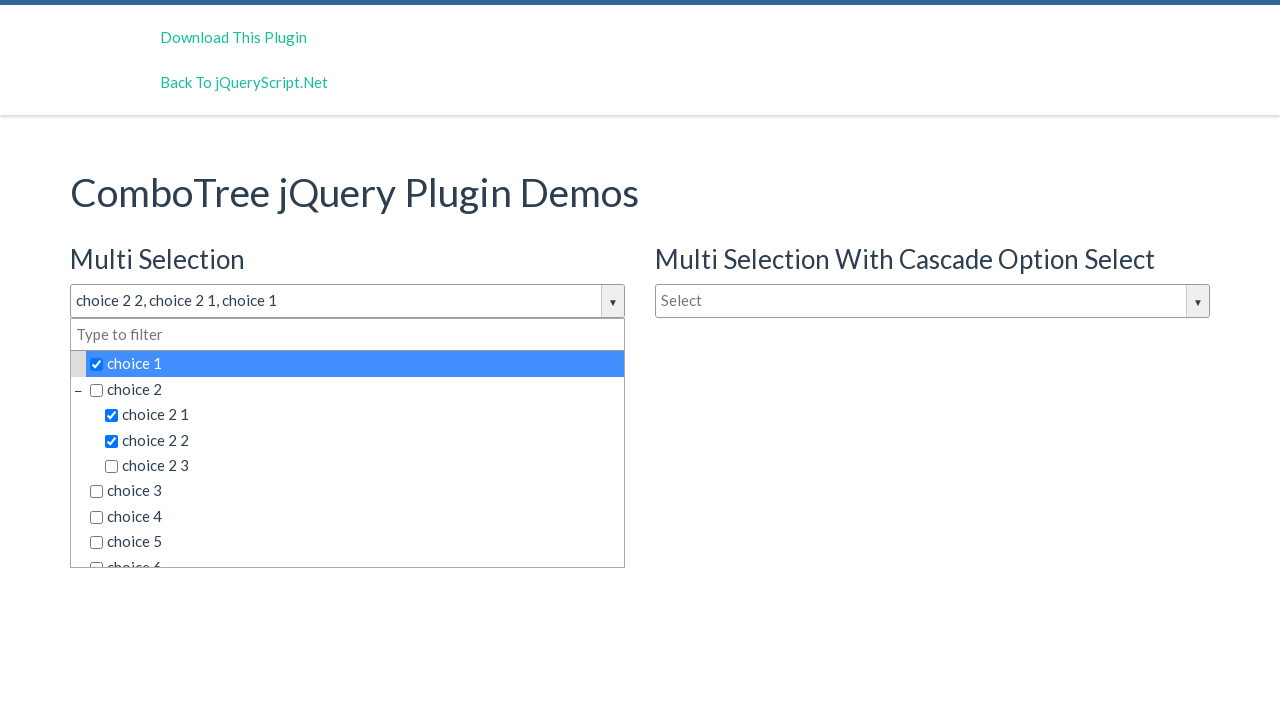